Navigates to the broken images page to verify the page loads

Starting URL: https://the-internet.herokuapp.com/

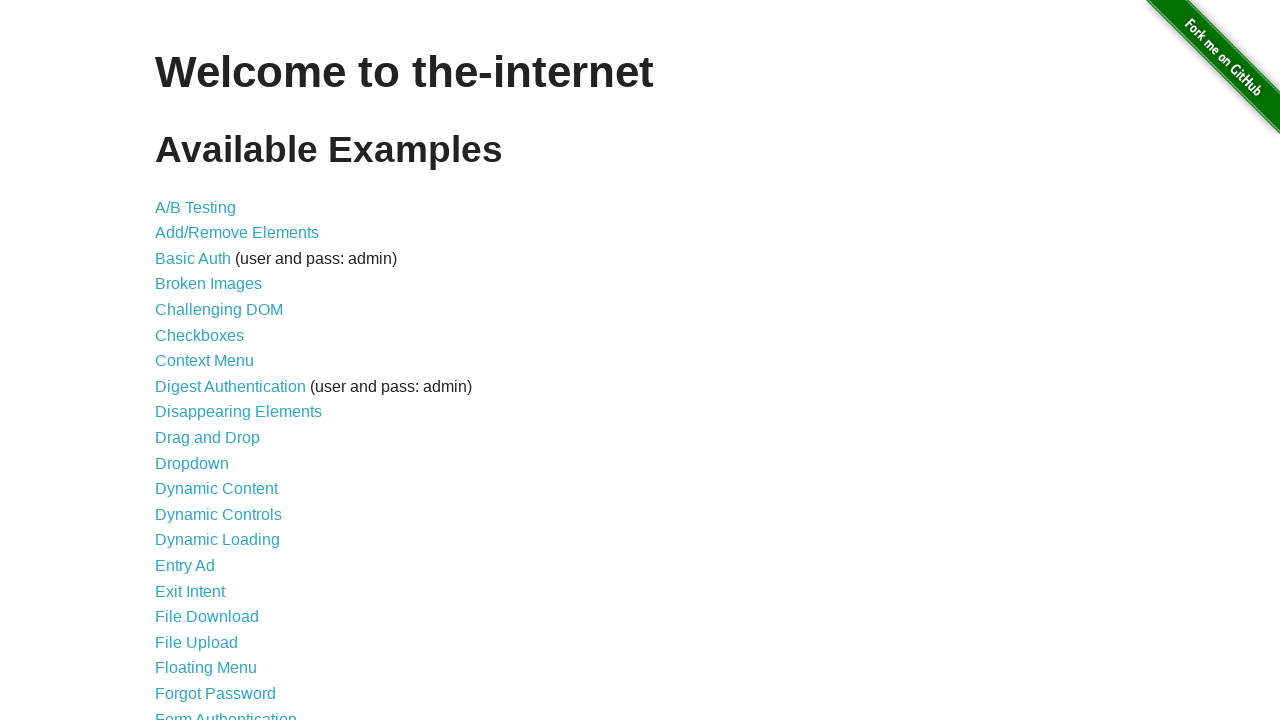

Clicked on broken images page link at (208, 284) on xpath=//a[@href='/broken_images']
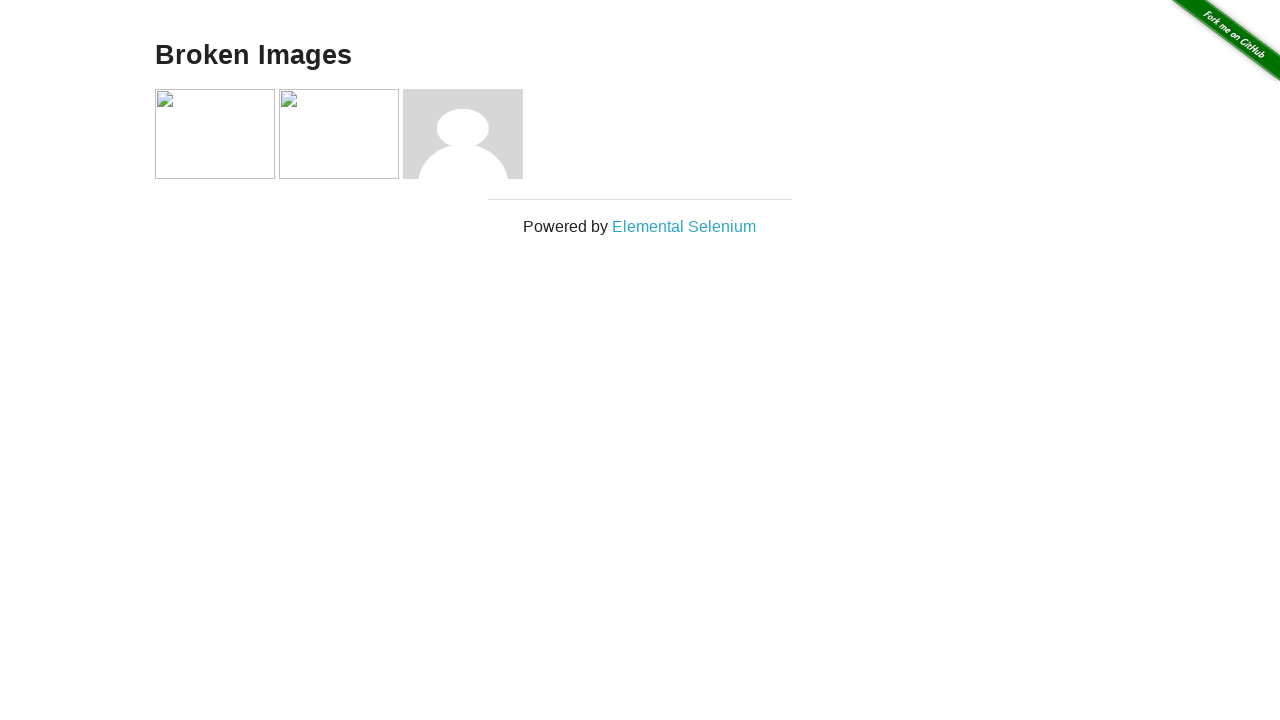

Broken images page loaded with images present
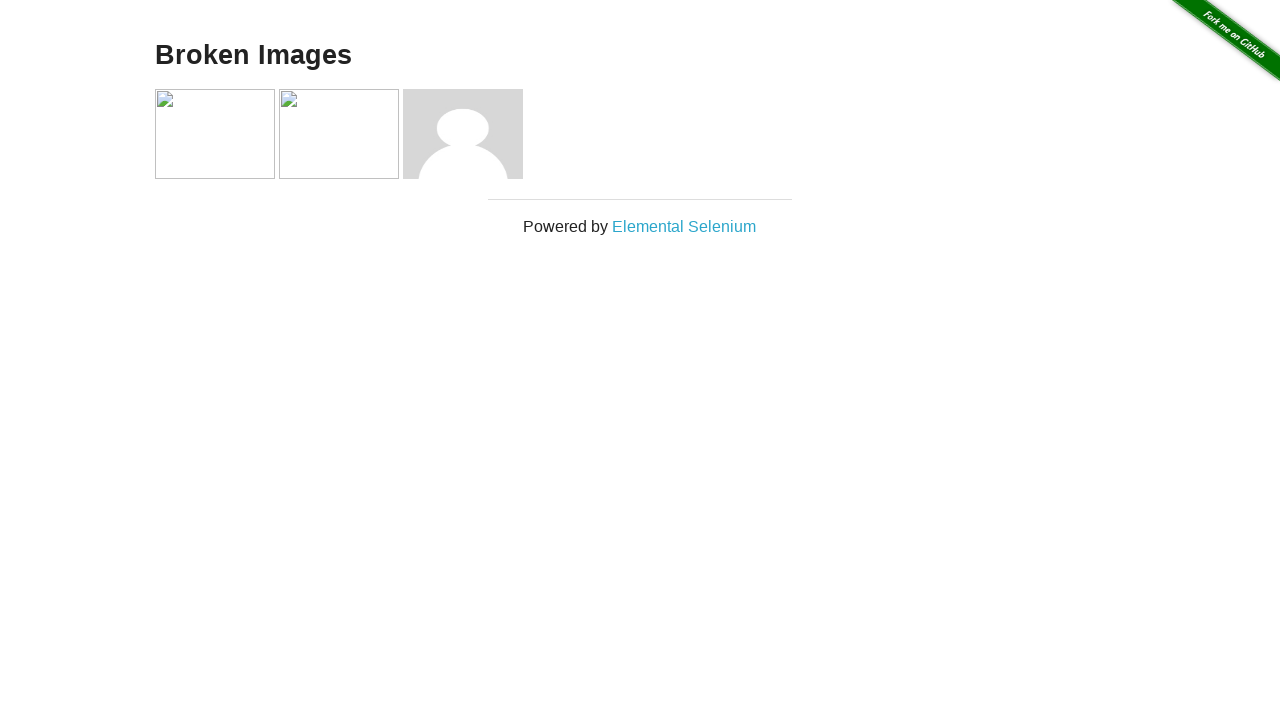

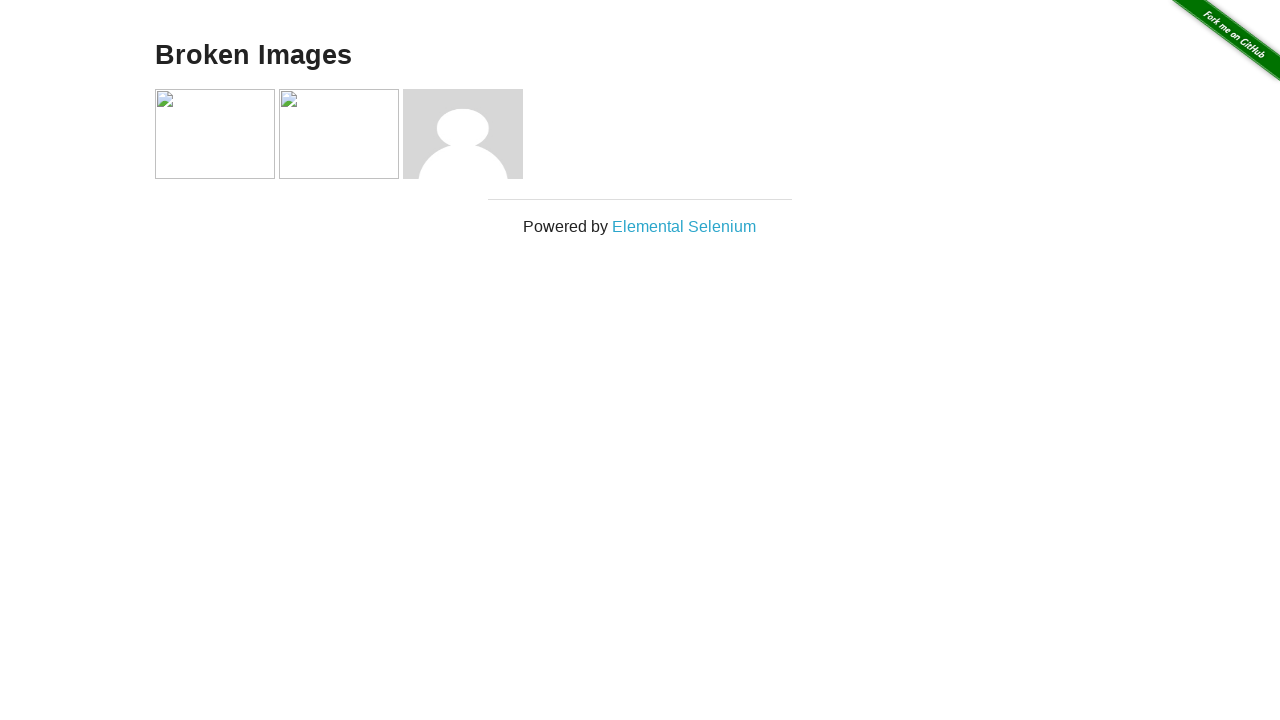